Tests navigation to Oscar films page and interacts with year links to load film data dynamically via AJAX

Starting URL: https://www.scrapethissite.com/pages/

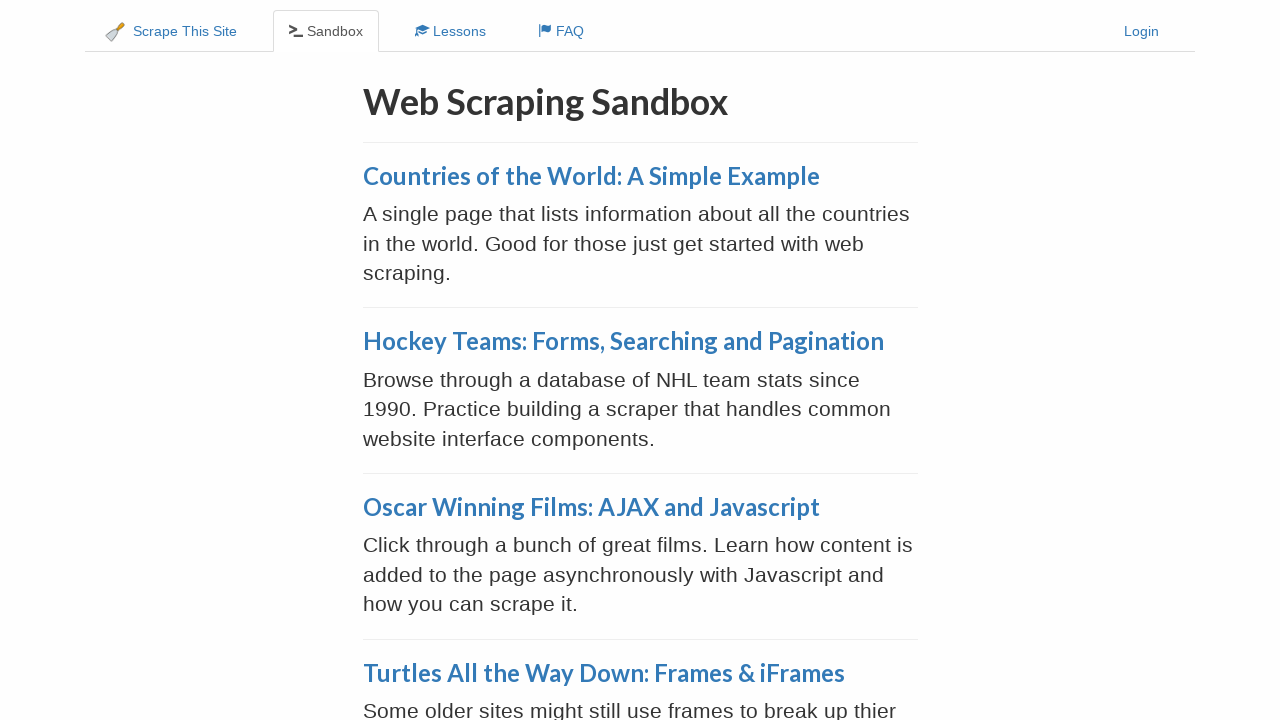

Clicked on Oscar Winning Films: AJAX and Javascript link at (591, 507) on xpath=//a[text()='Oscar Winning Films: AJAX and Javascript']
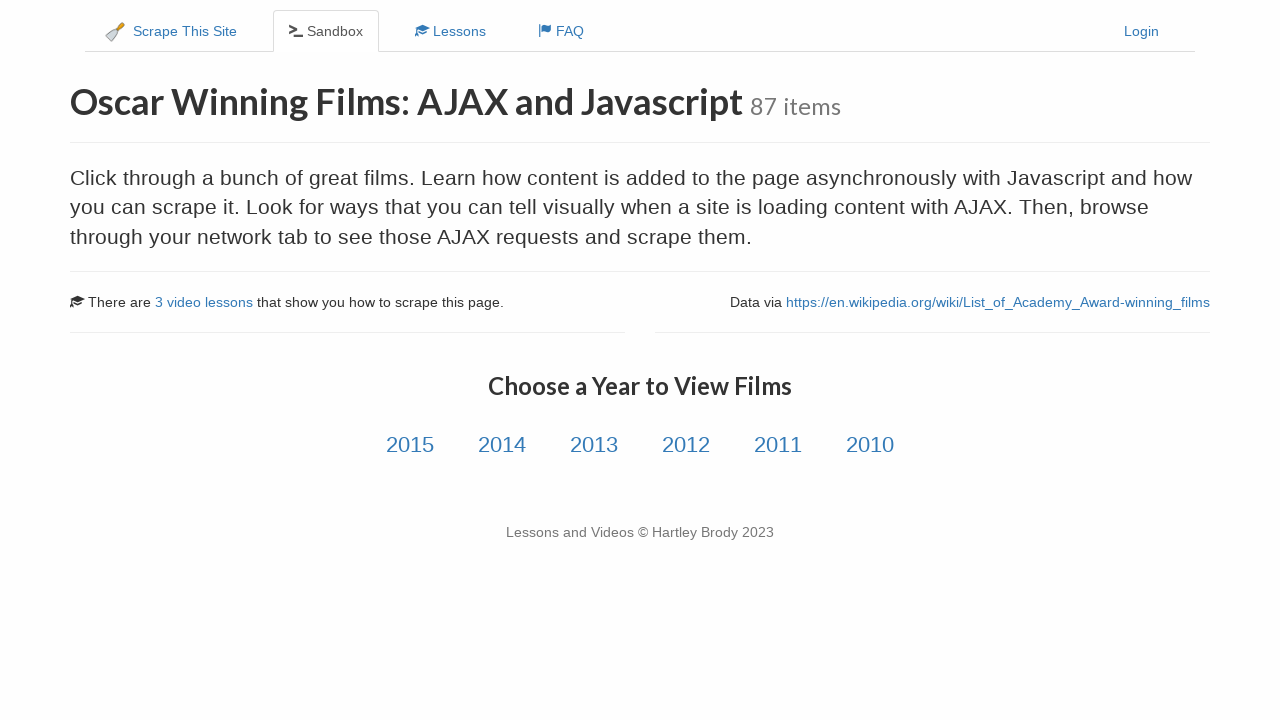

Year links loaded on Oscar films page
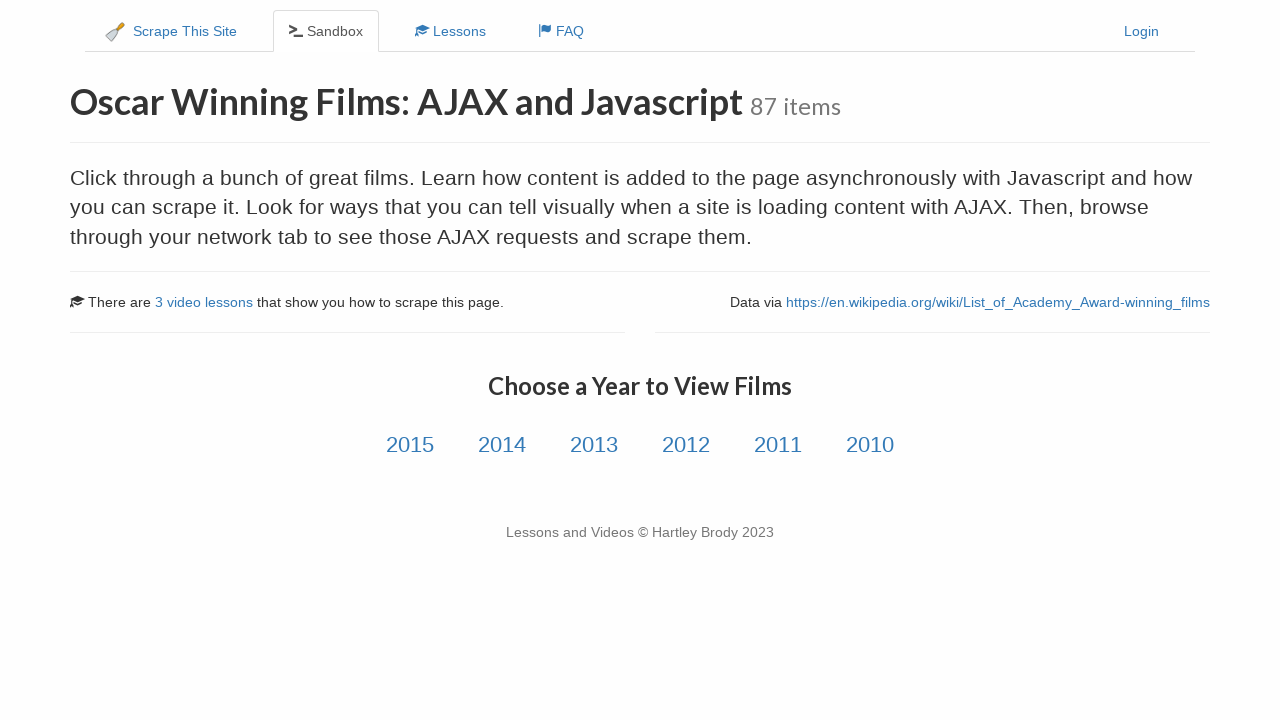

Retrieved all year links from the page
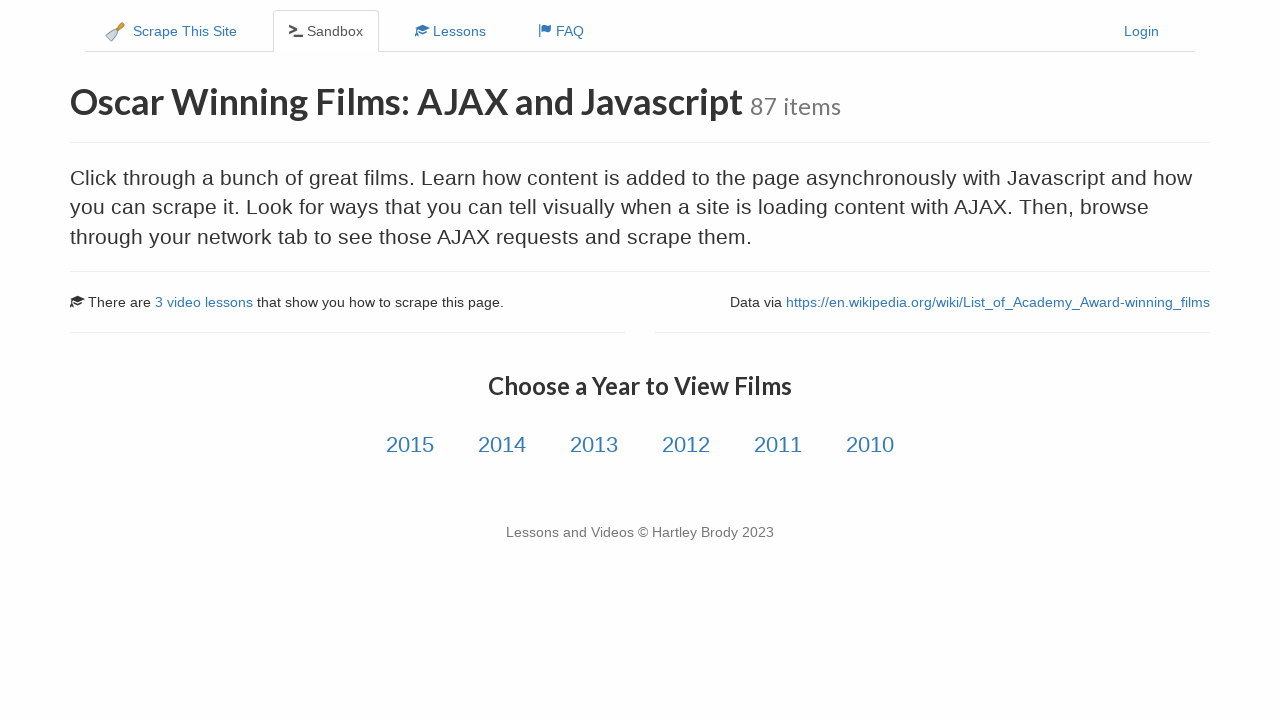

Clicked year link 1 at (410, 445) on (//a[@class='year-link'])[1]
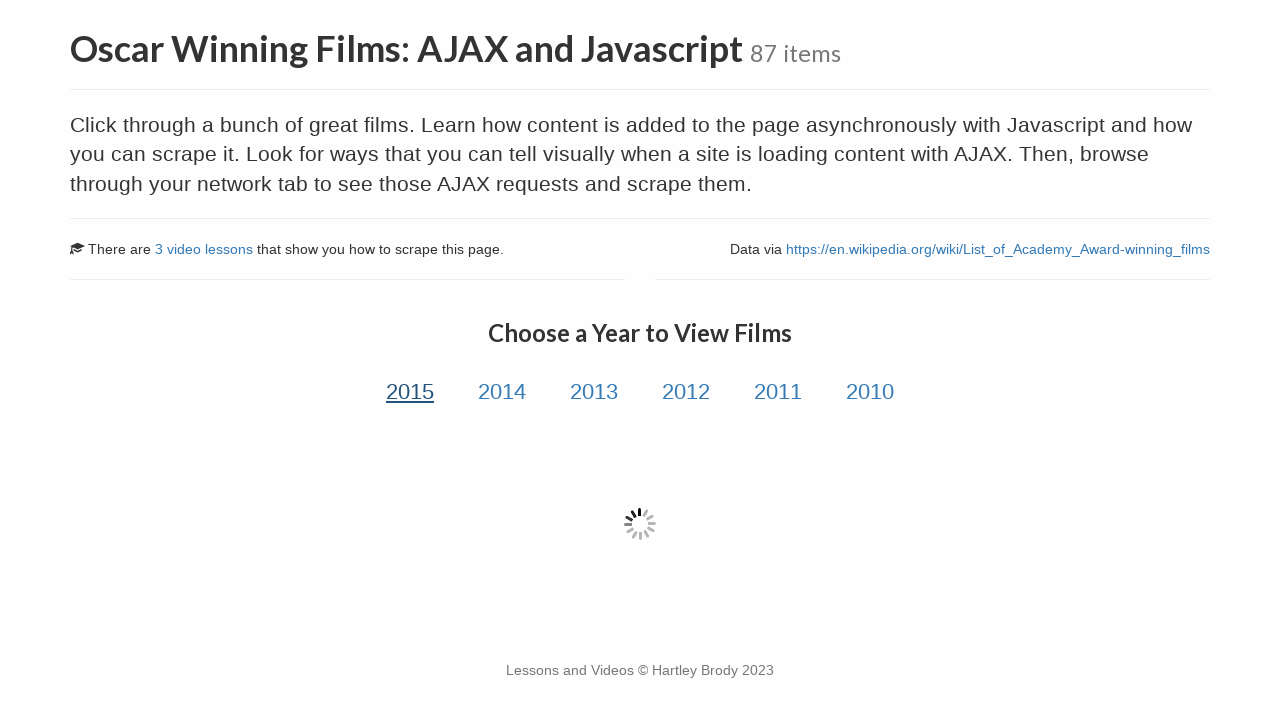

Film data loaded via AJAX for year link 1
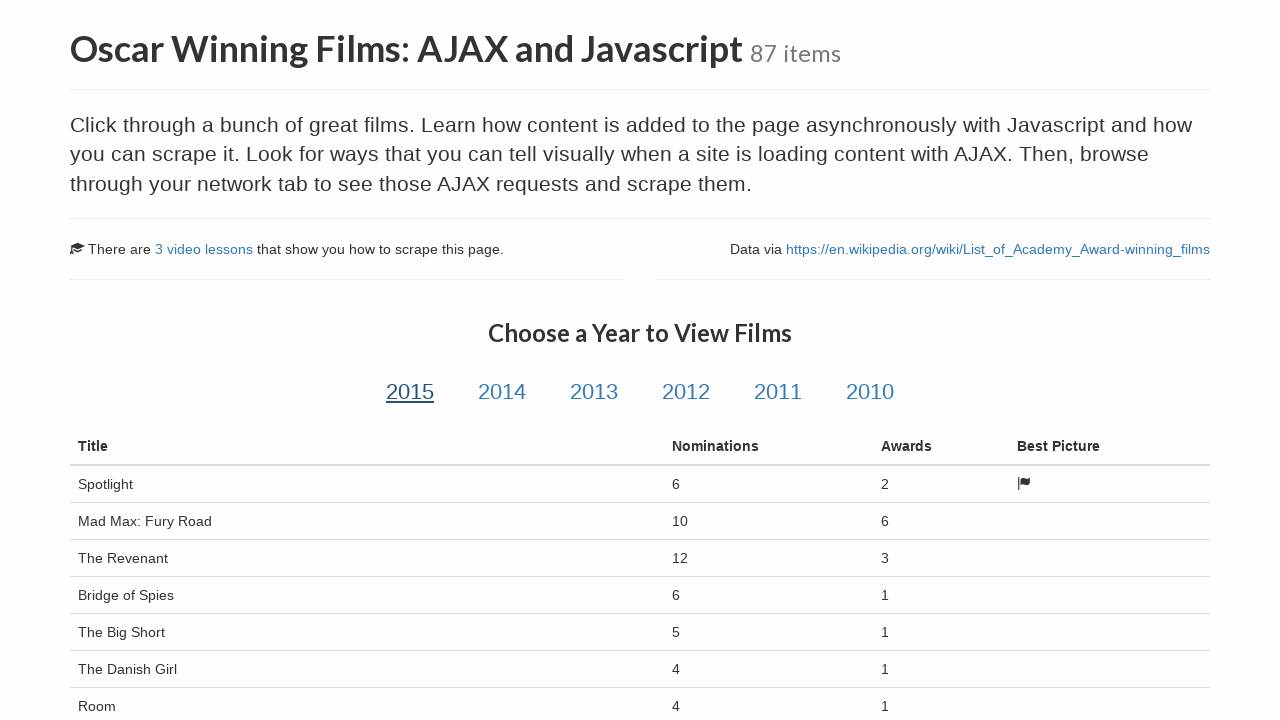

Film title column is visible
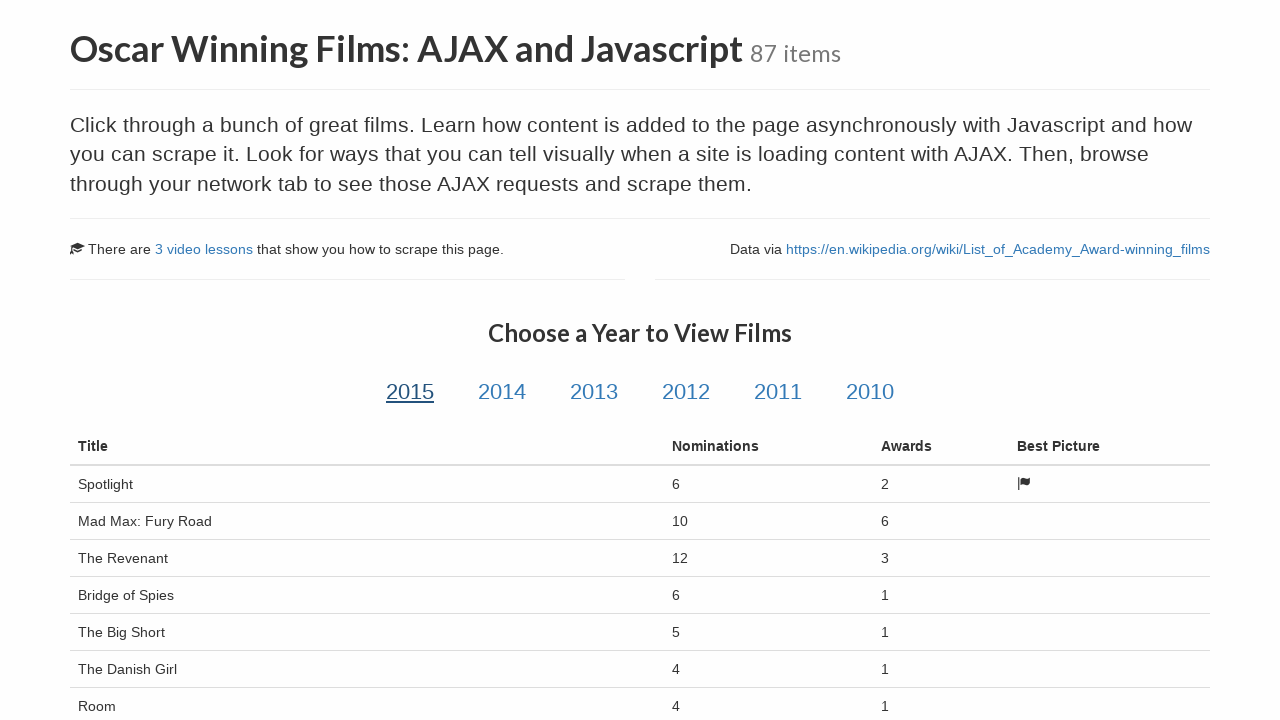

Film nominations column is visible
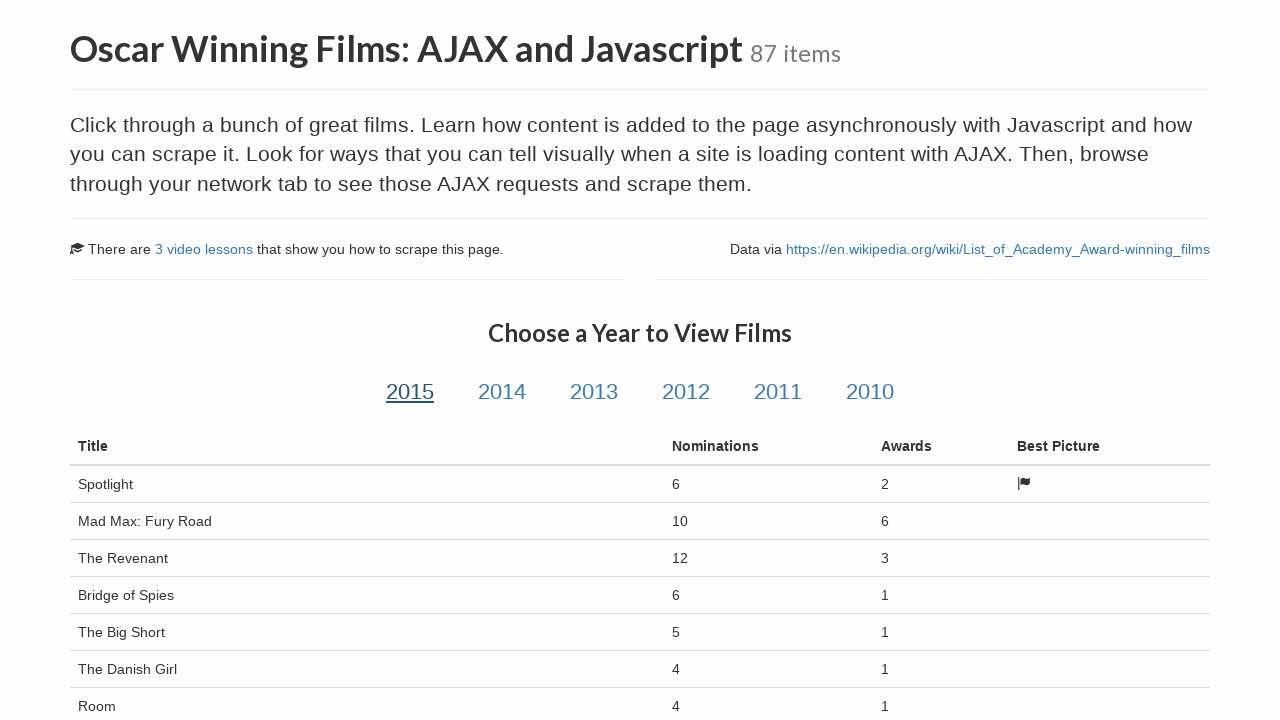

Film awards column is visible
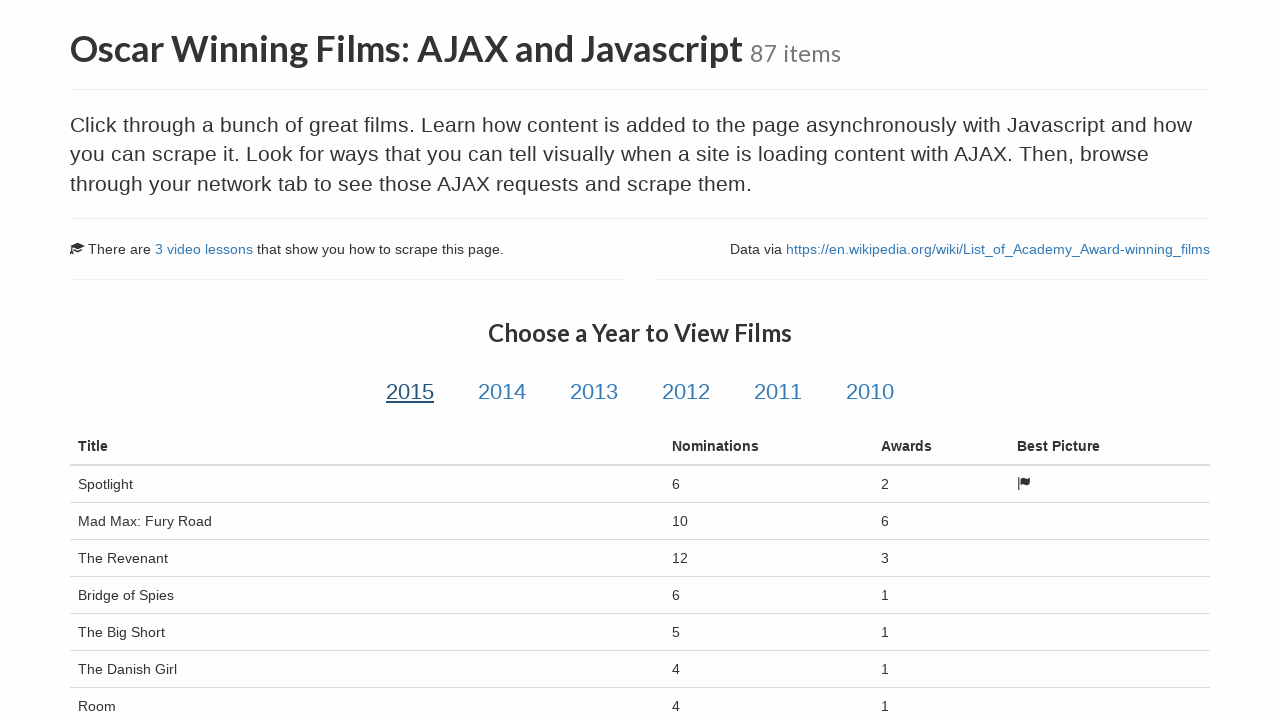

Waited 500ms before loading next year's data
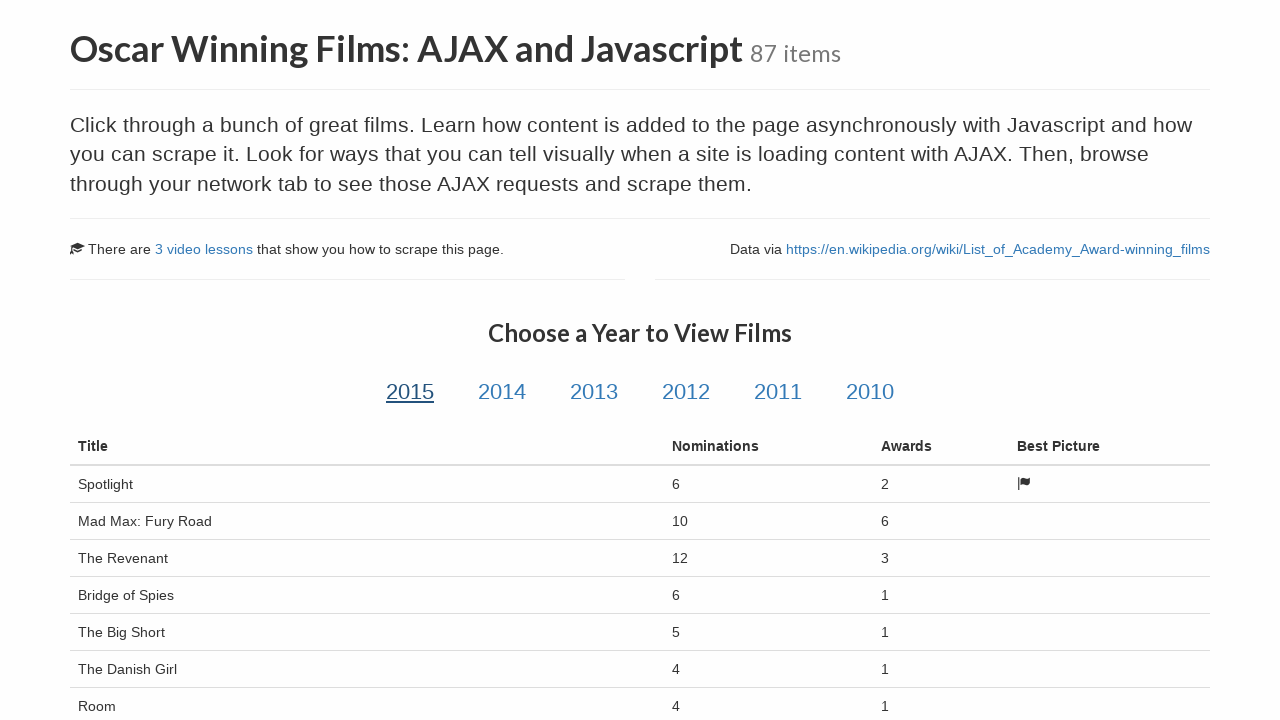

Clicked year link 2 at (594, 392) on (//a[@class='year-link'])[2]
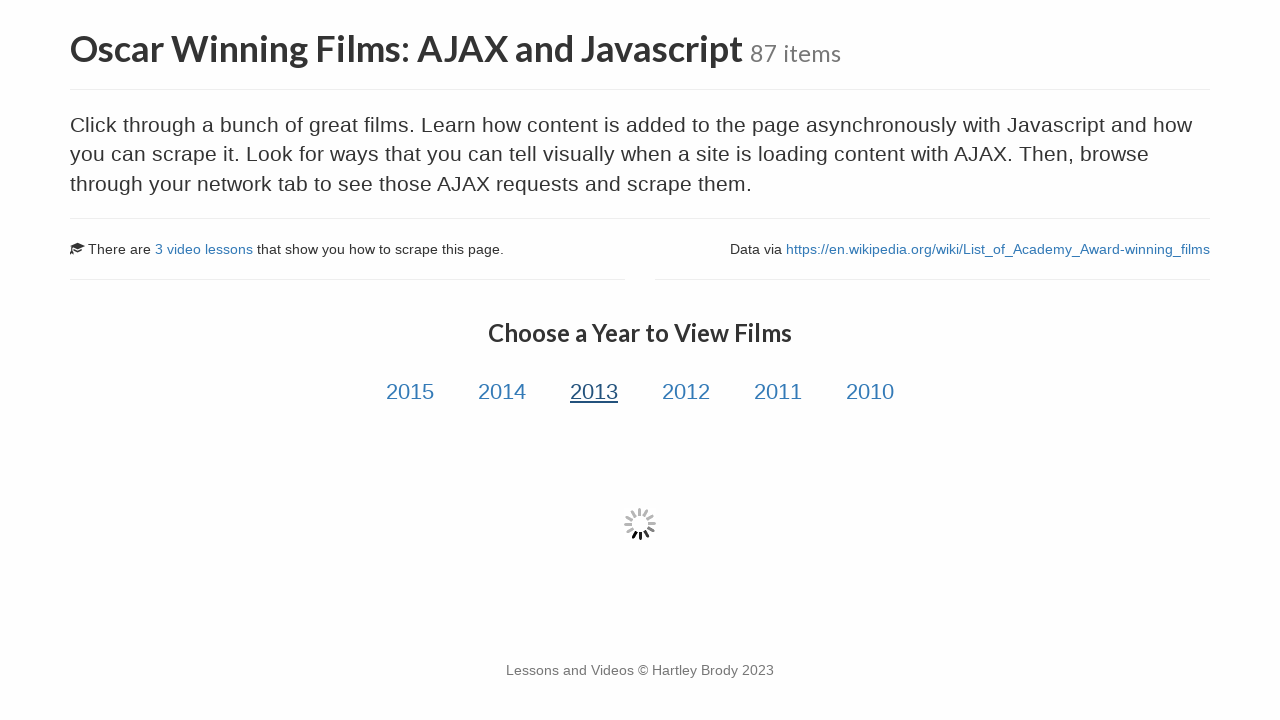

Film data loaded via AJAX for year link 2
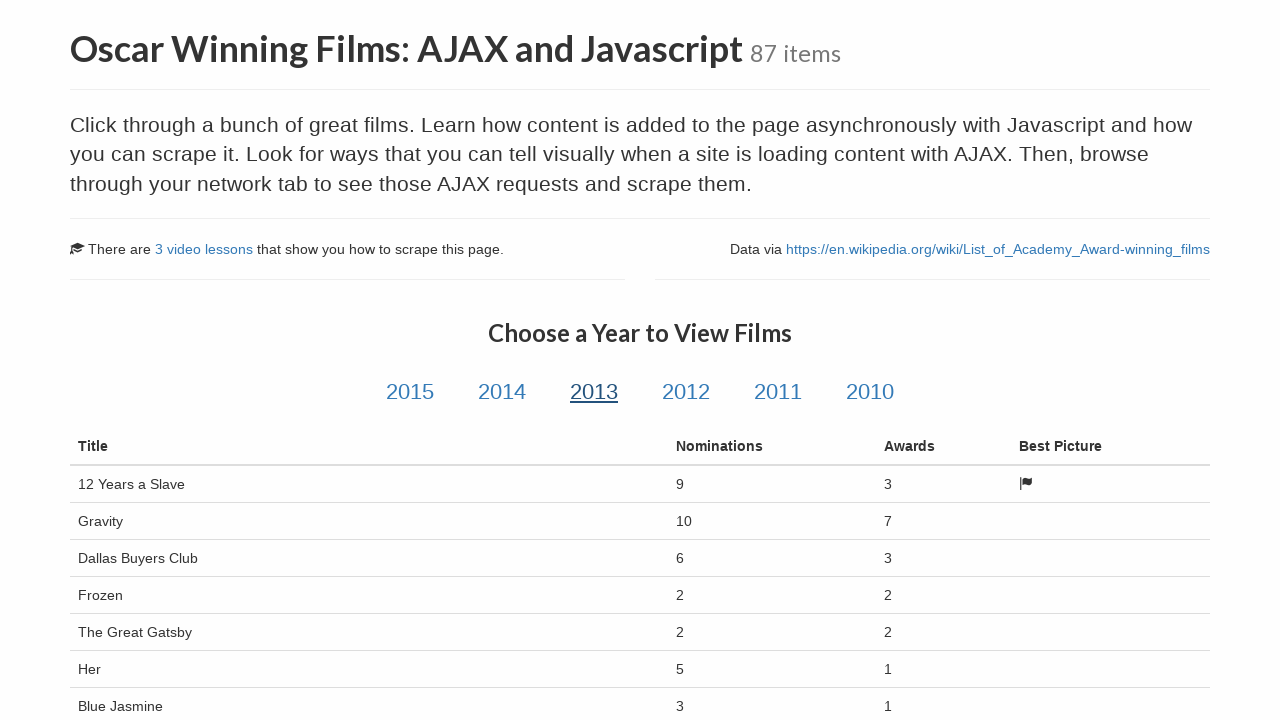

Film title column is visible
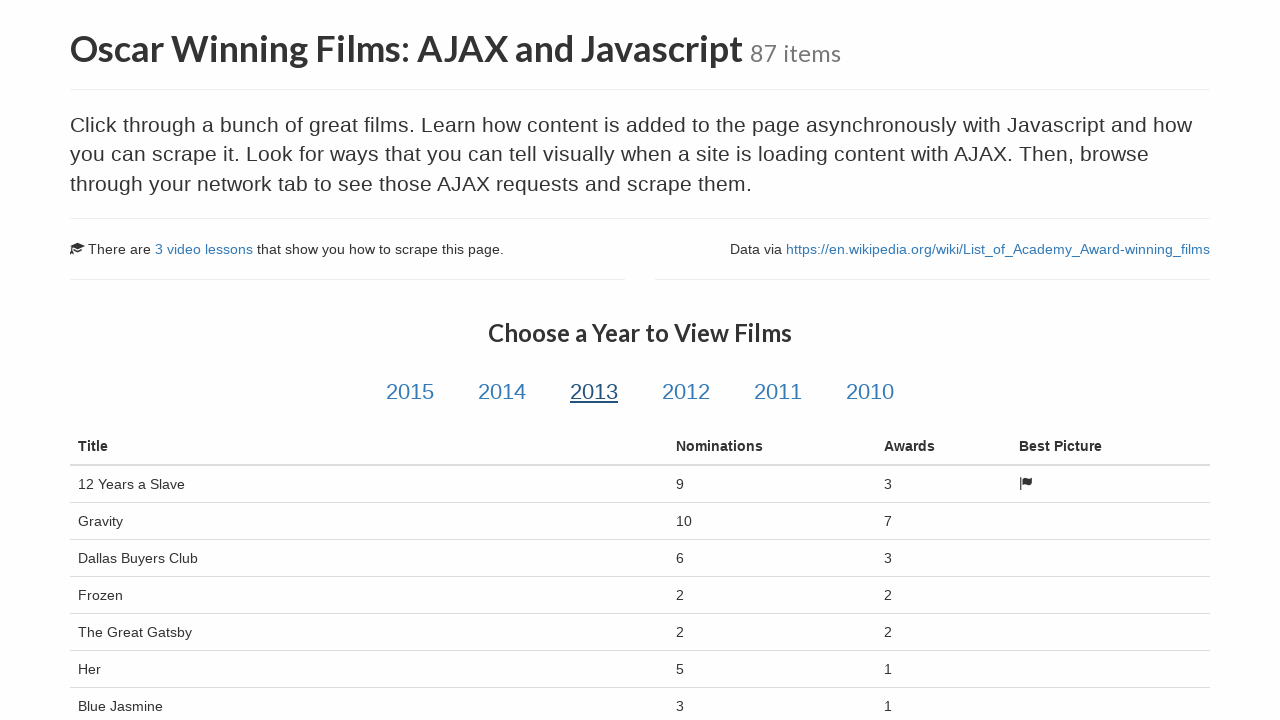

Film nominations column is visible
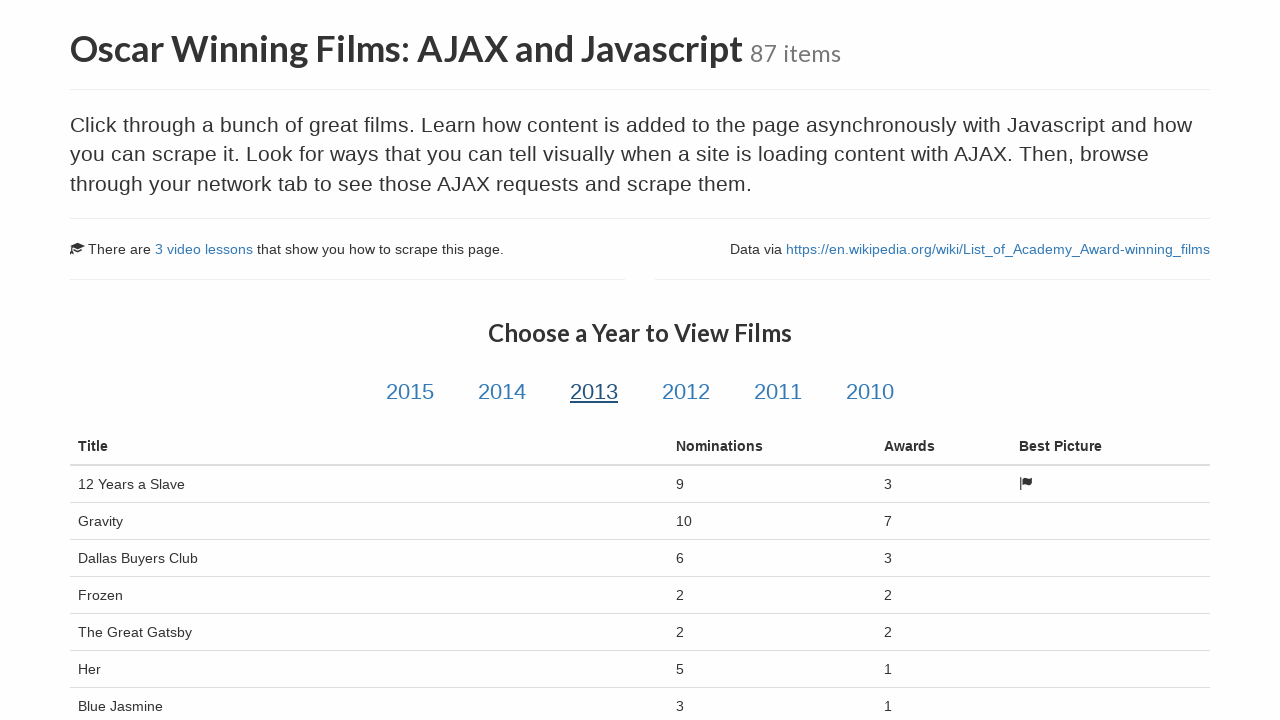

Film awards column is visible
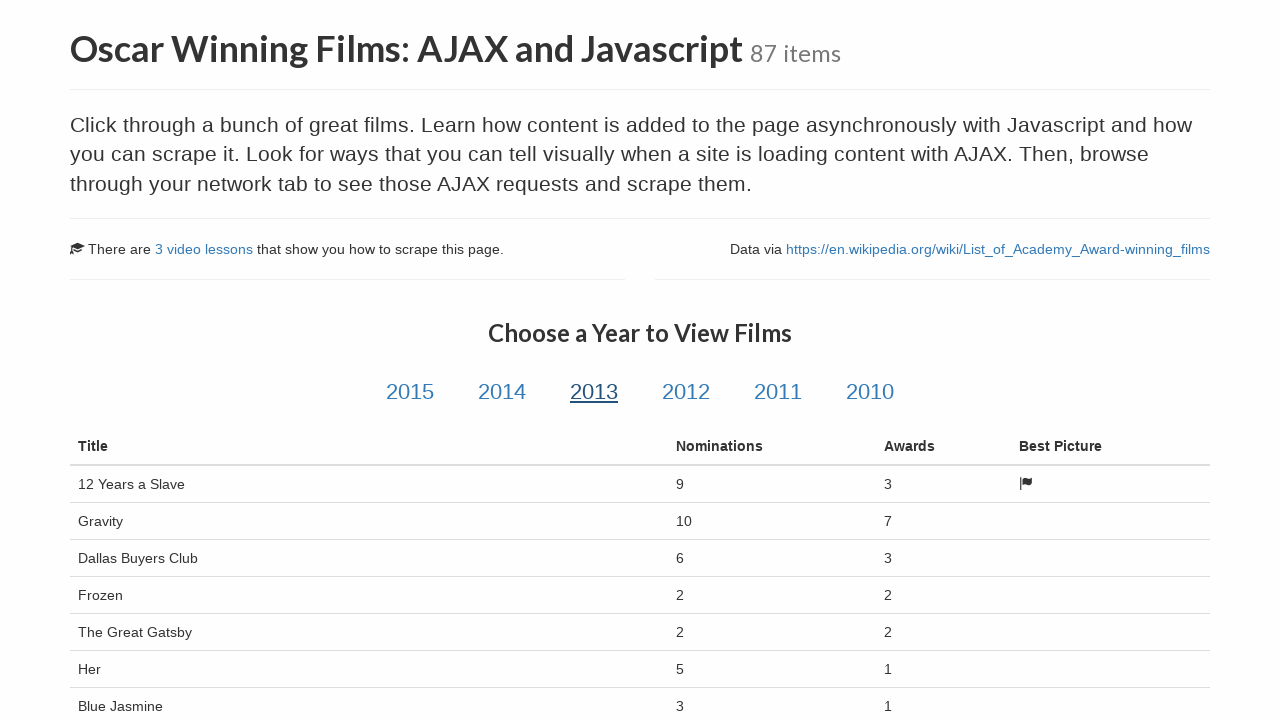

Waited 500ms before loading next year's data
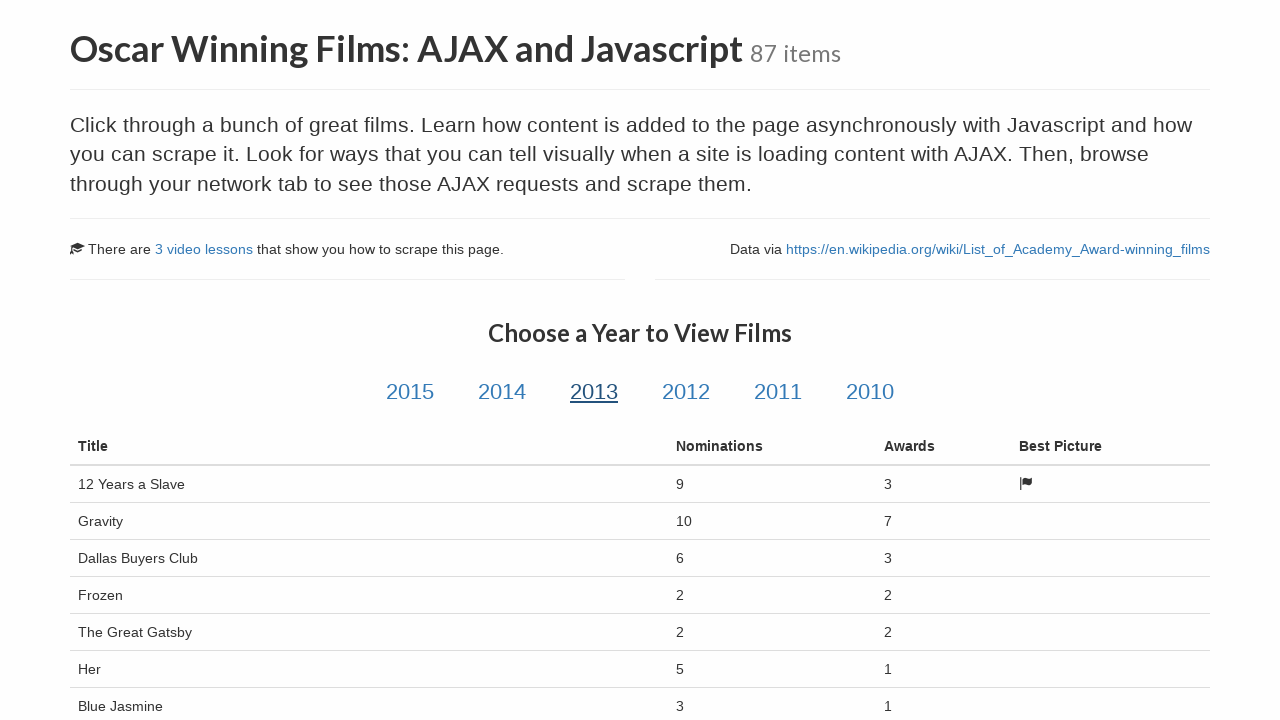

Clicked year link 3 at (686, 392) on (//a[@class='year-link'])[3]
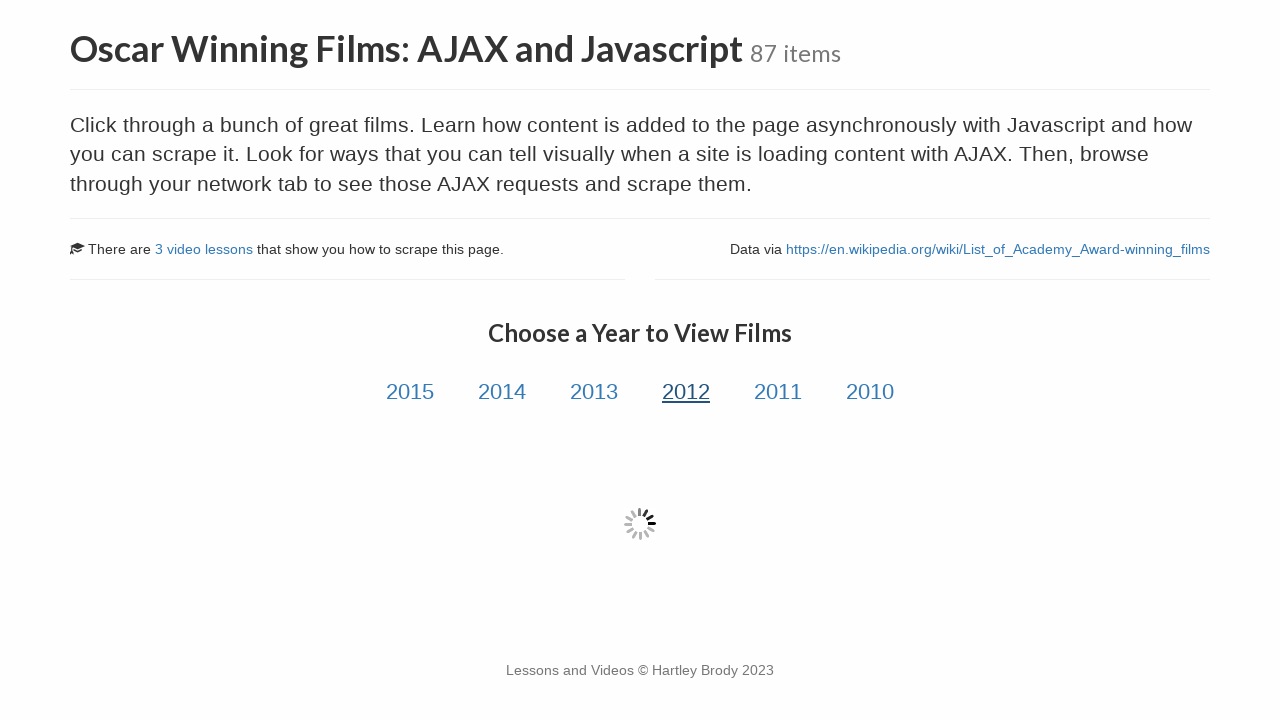

Film data loaded via AJAX for year link 3
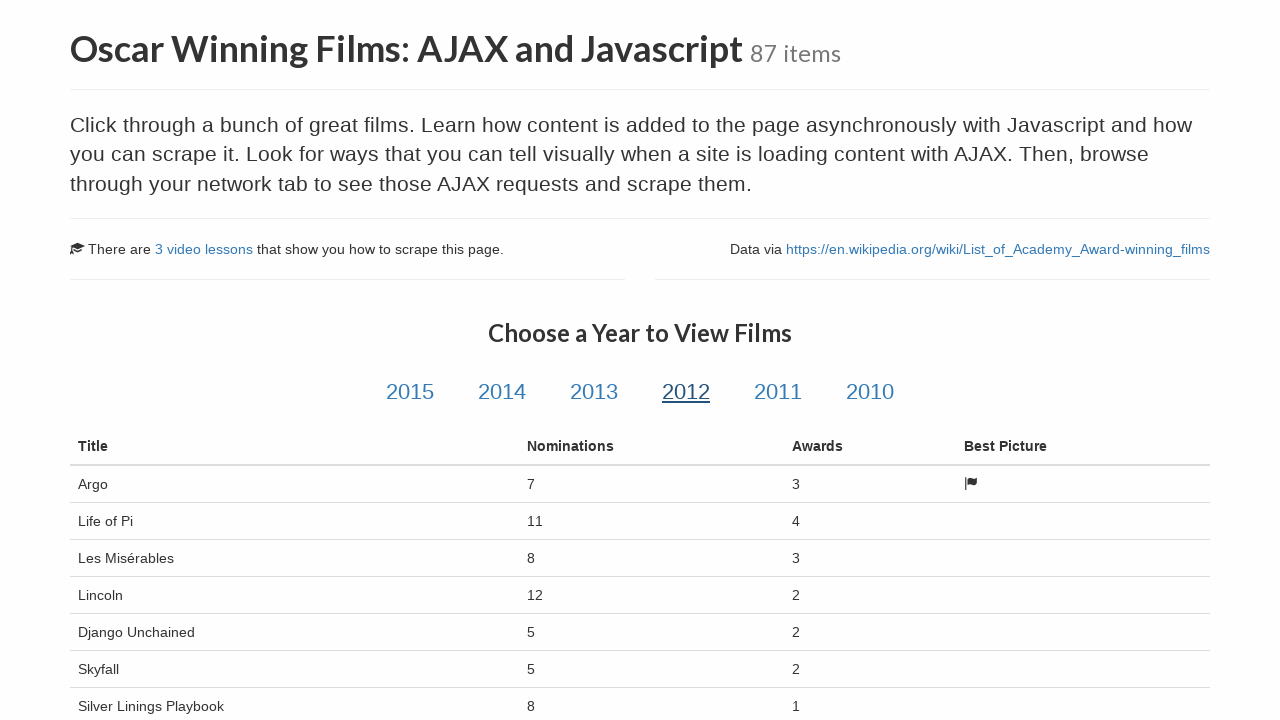

Film title column is visible
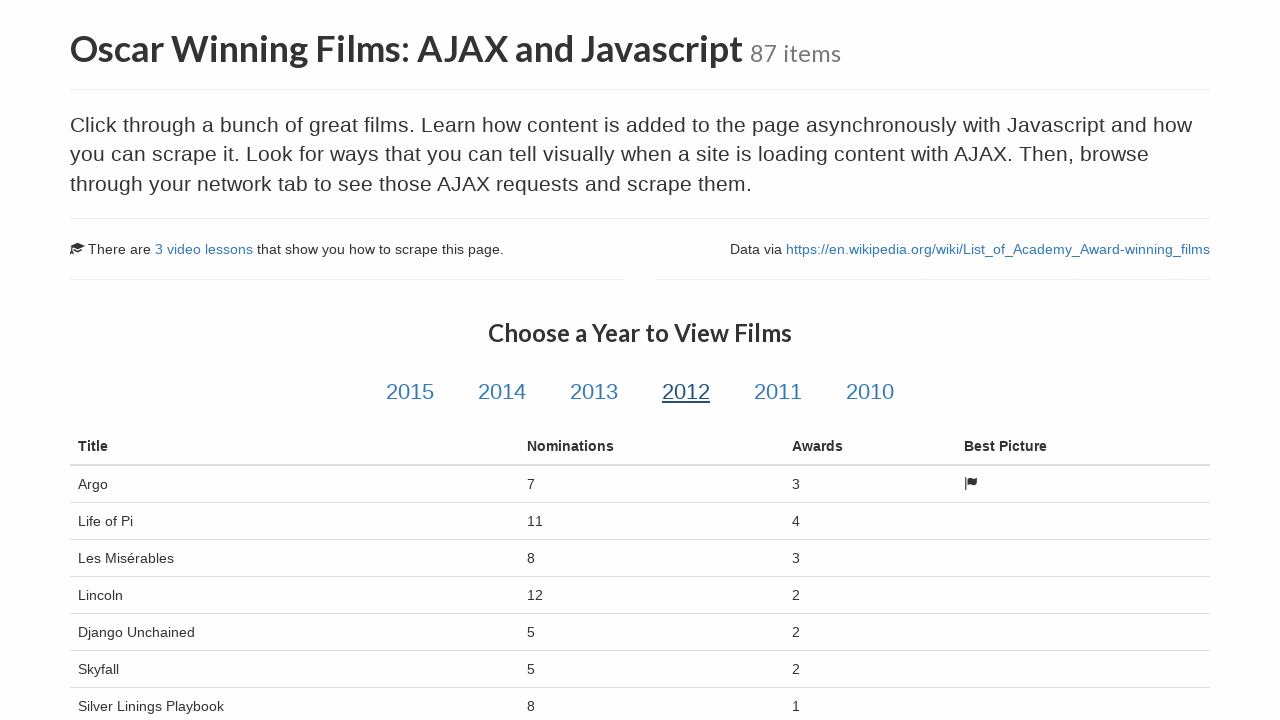

Film nominations column is visible
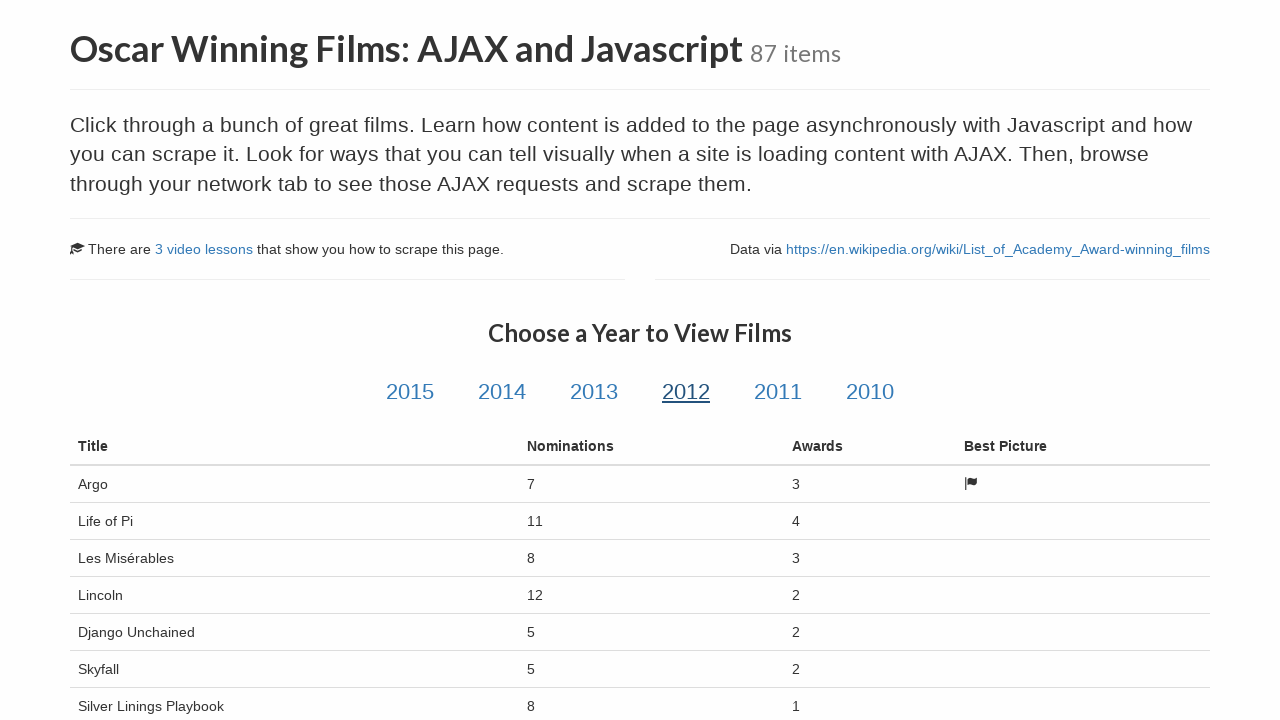

Film awards column is visible
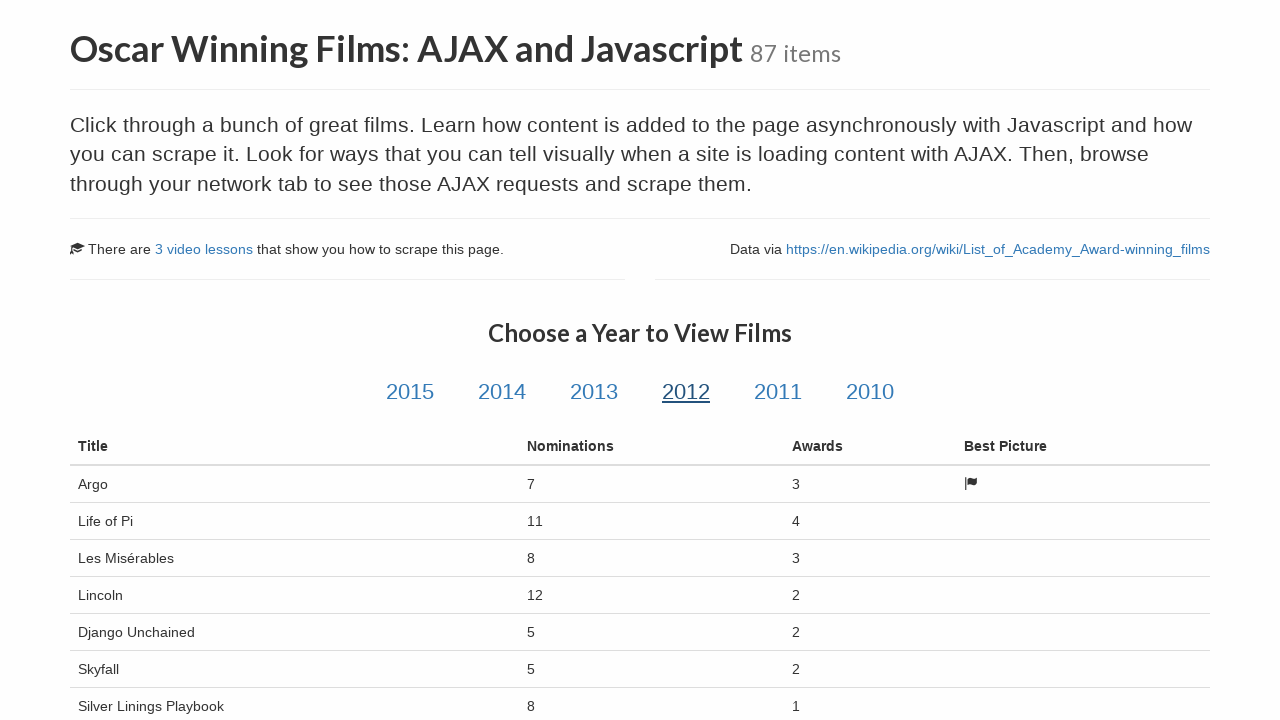

Waited 500ms before loading next year's data
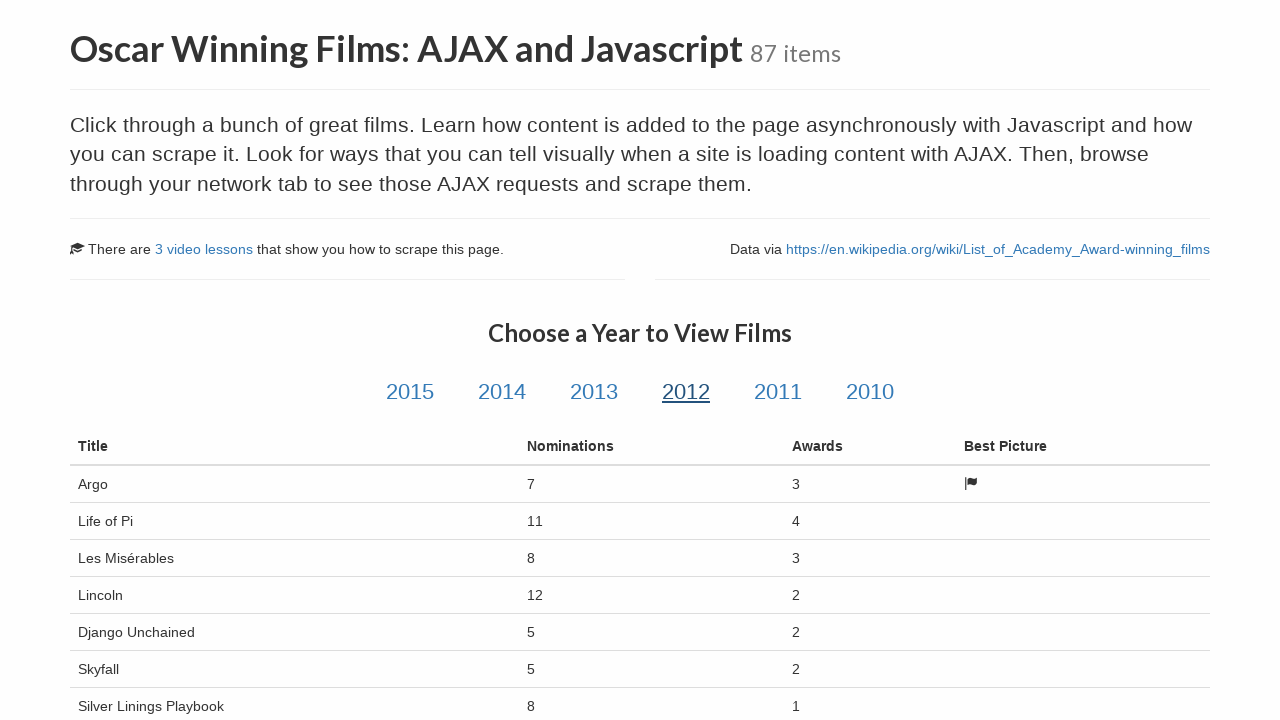

Clicked year link 4 at (778, 392) on (//a[@class='year-link'])[4]
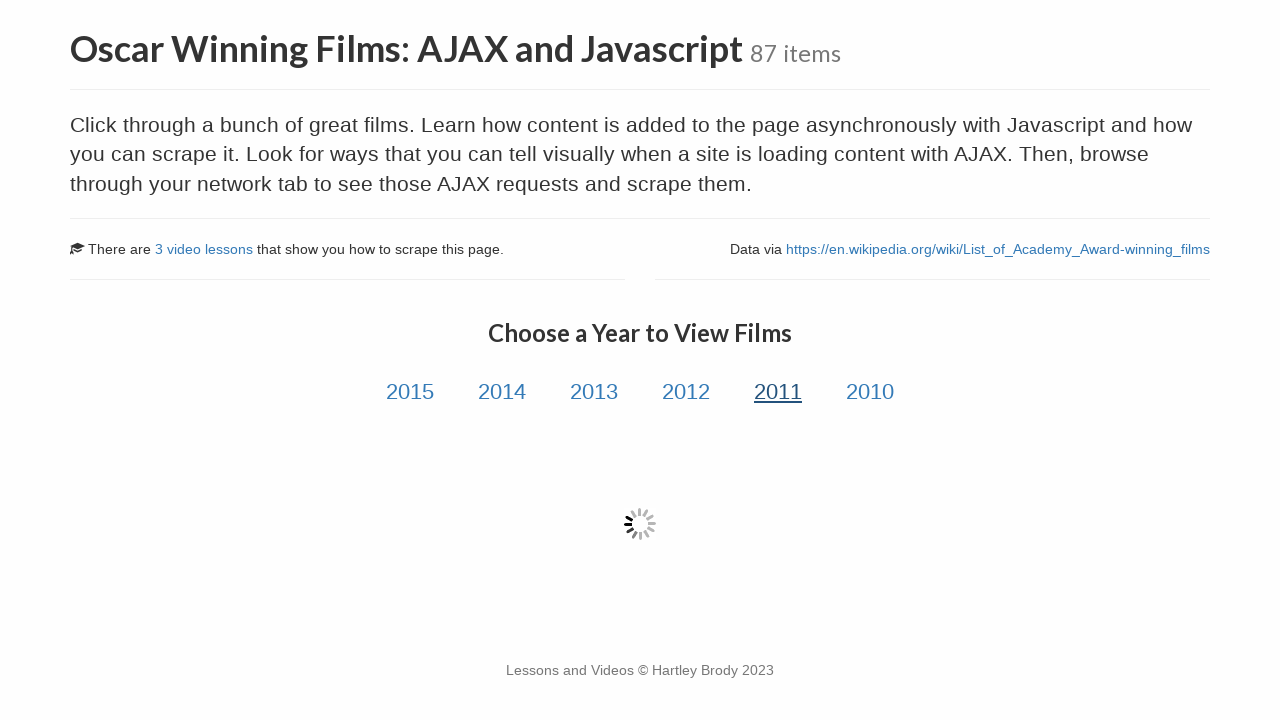

Film data loaded via AJAX for year link 4
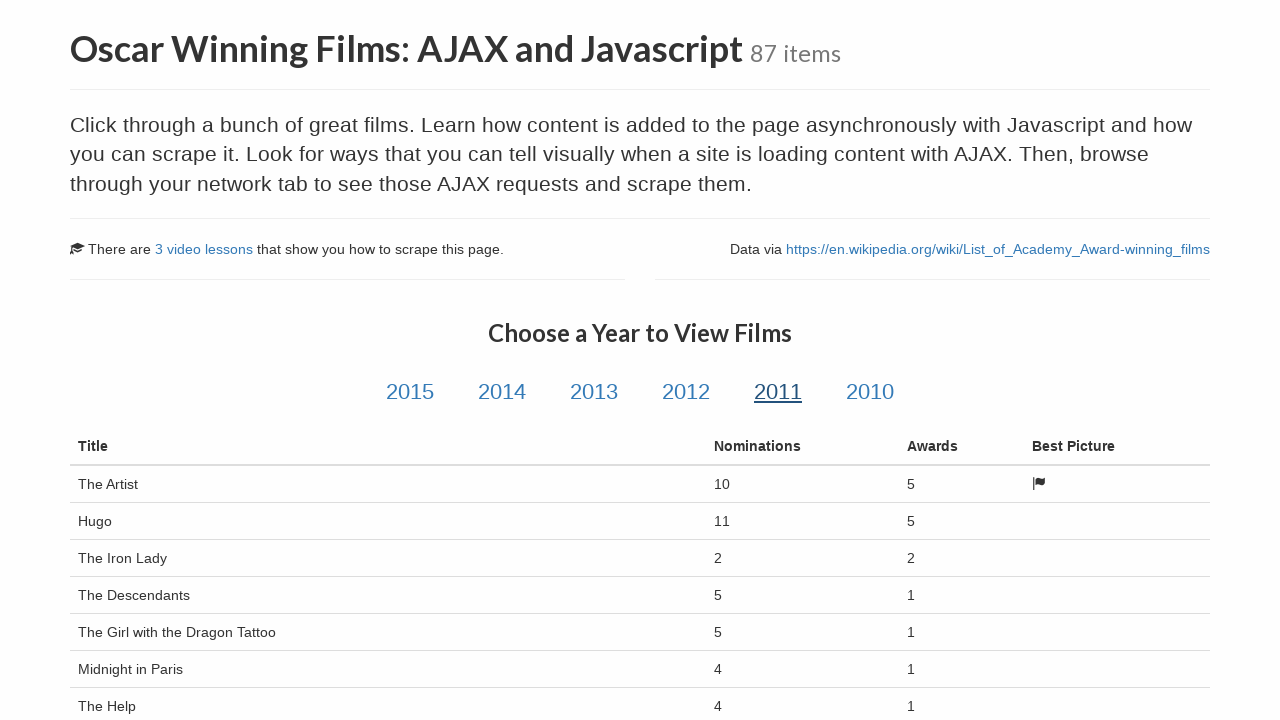

Film title column is visible
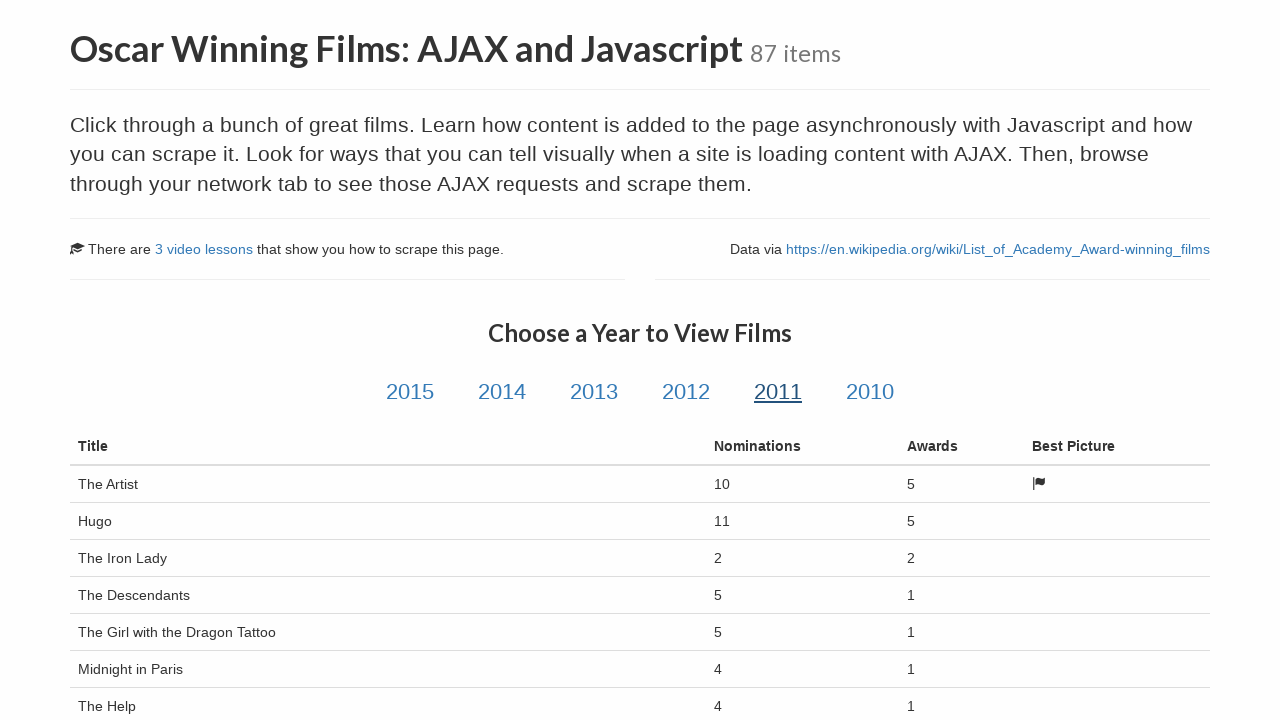

Film nominations column is visible
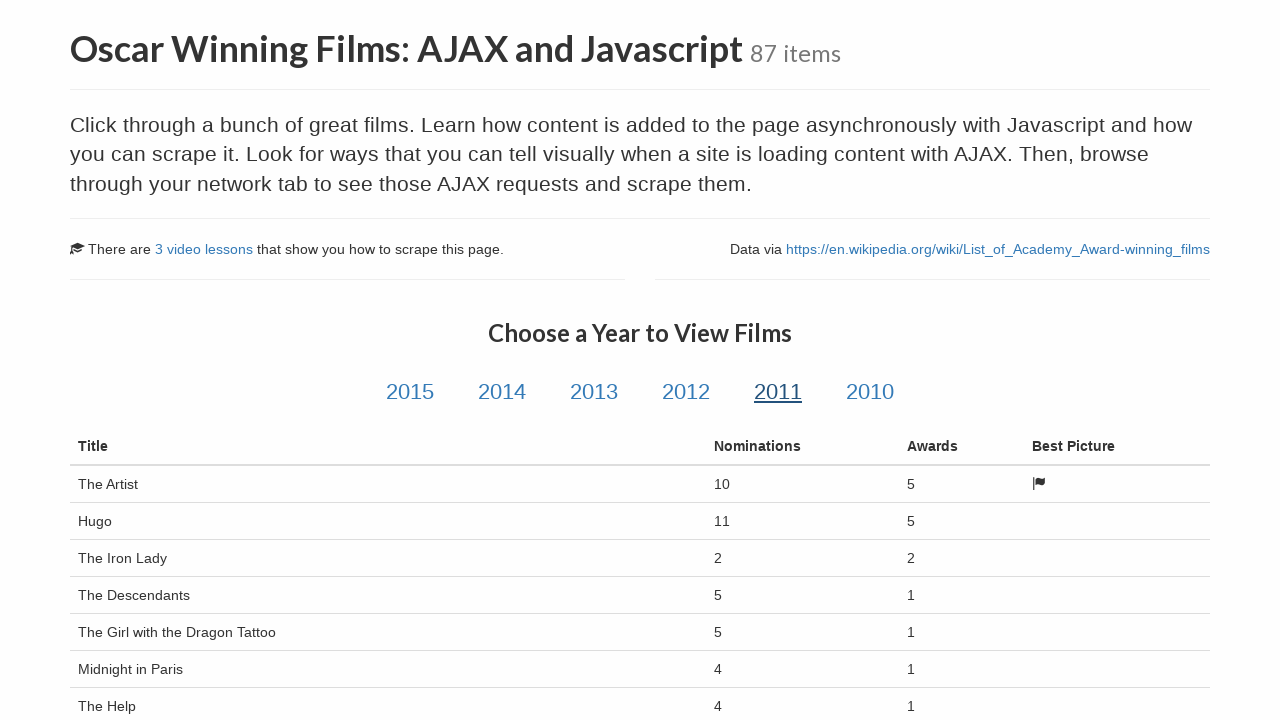

Film awards column is visible
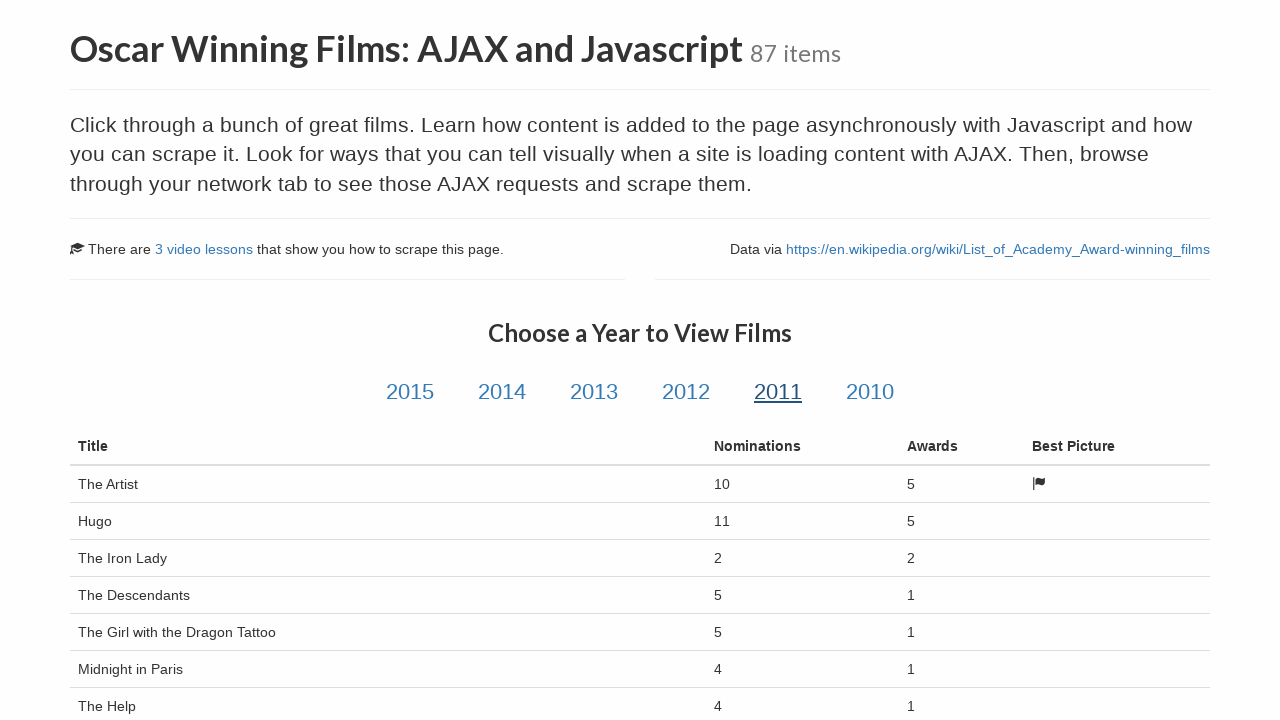

Waited 500ms before loading next year's data
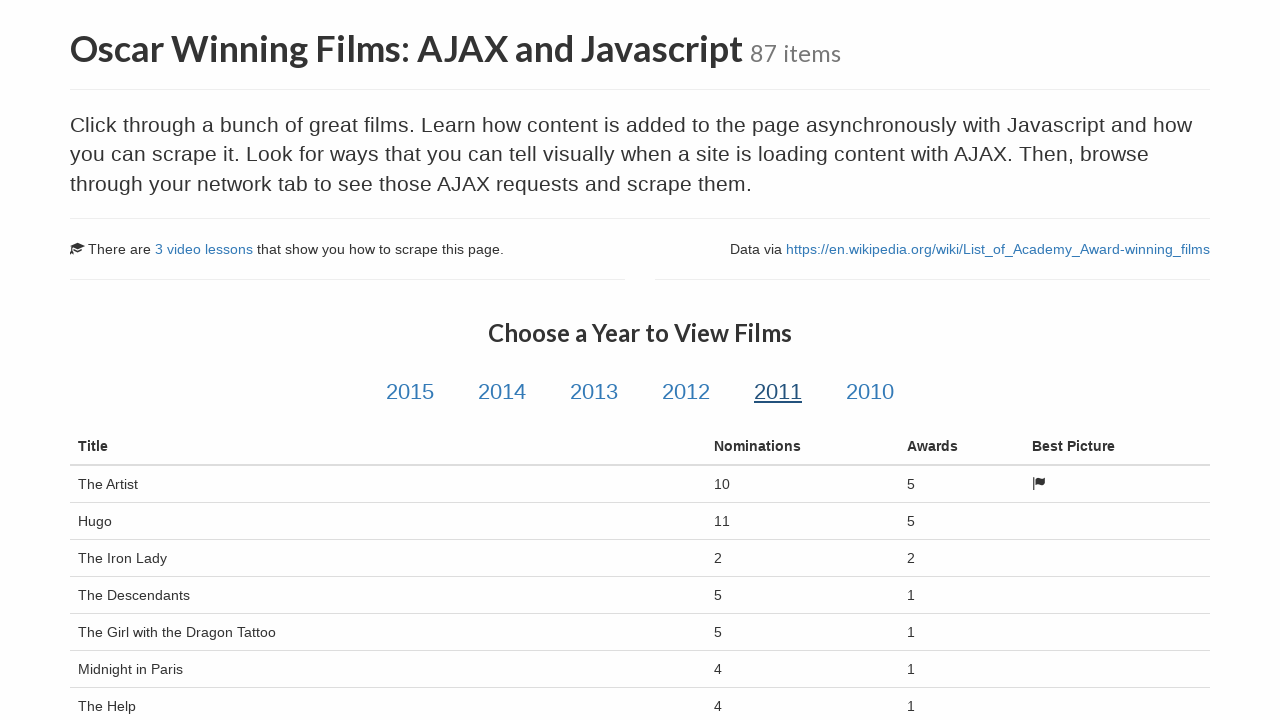

Clicked year link 5 at (870, 392) on (//a[@class='year-link'])[5]
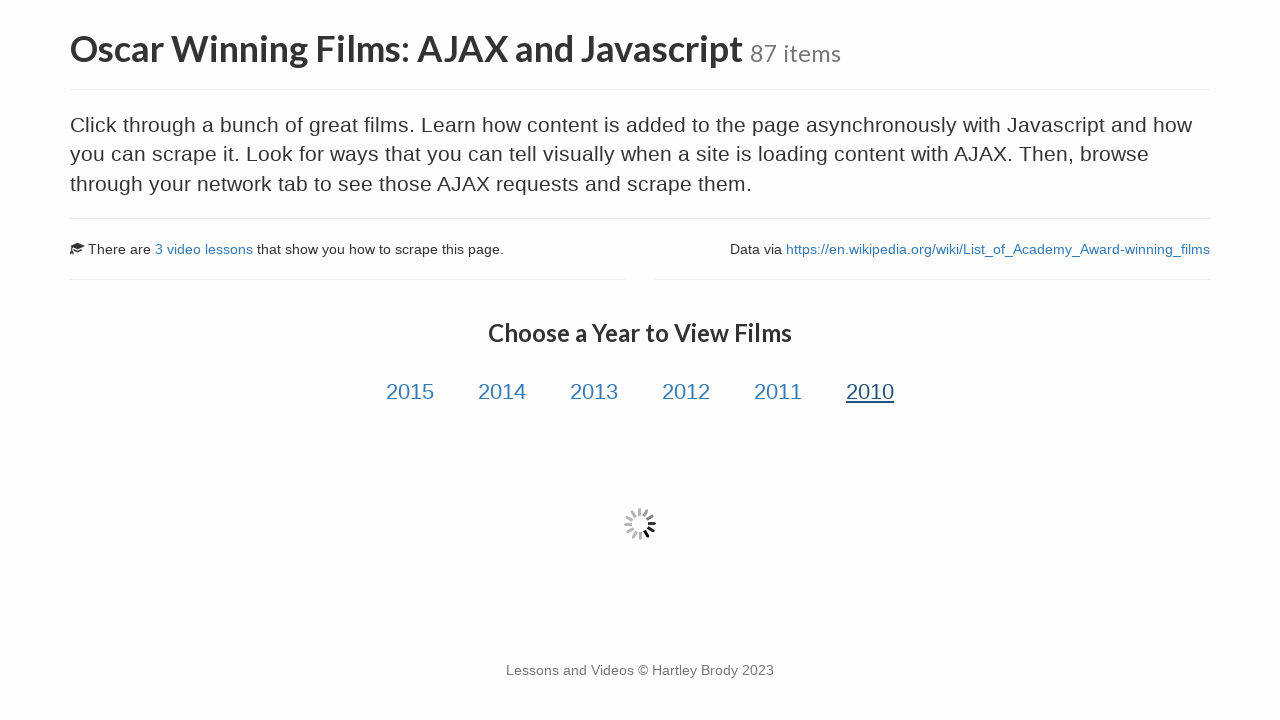

Film data loaded via AJAX for year link 5
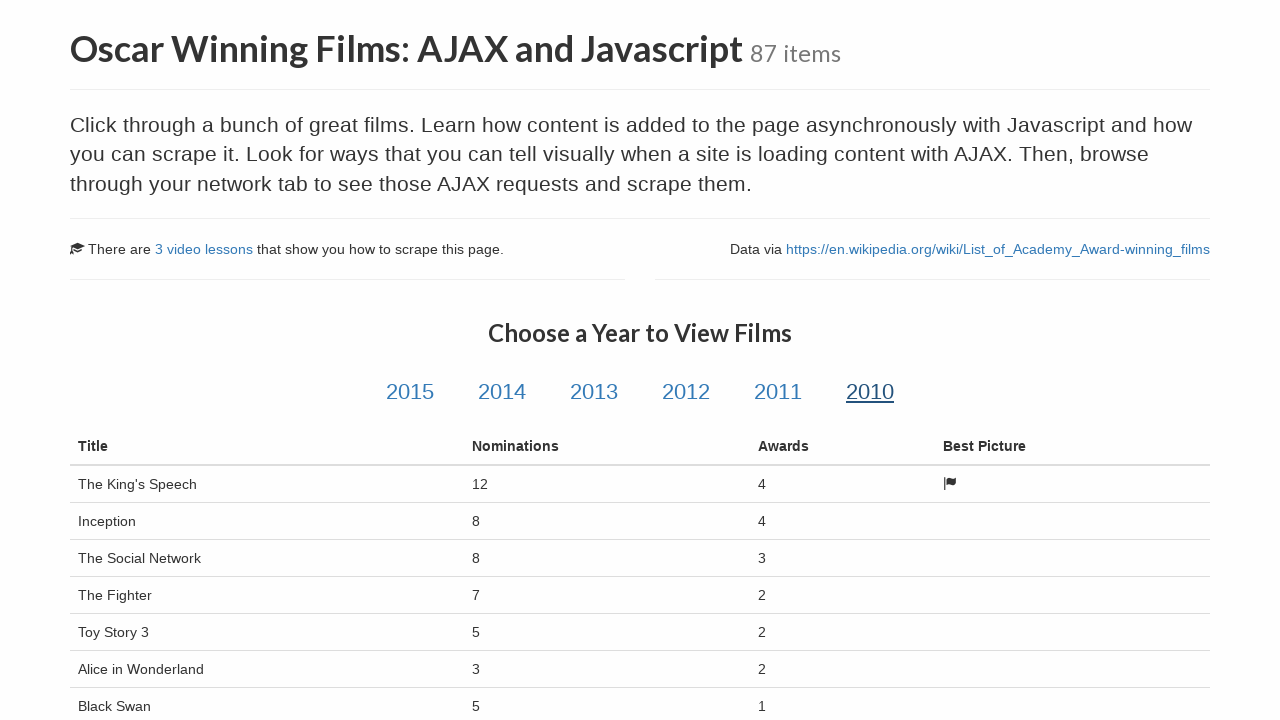

Film title column is visible
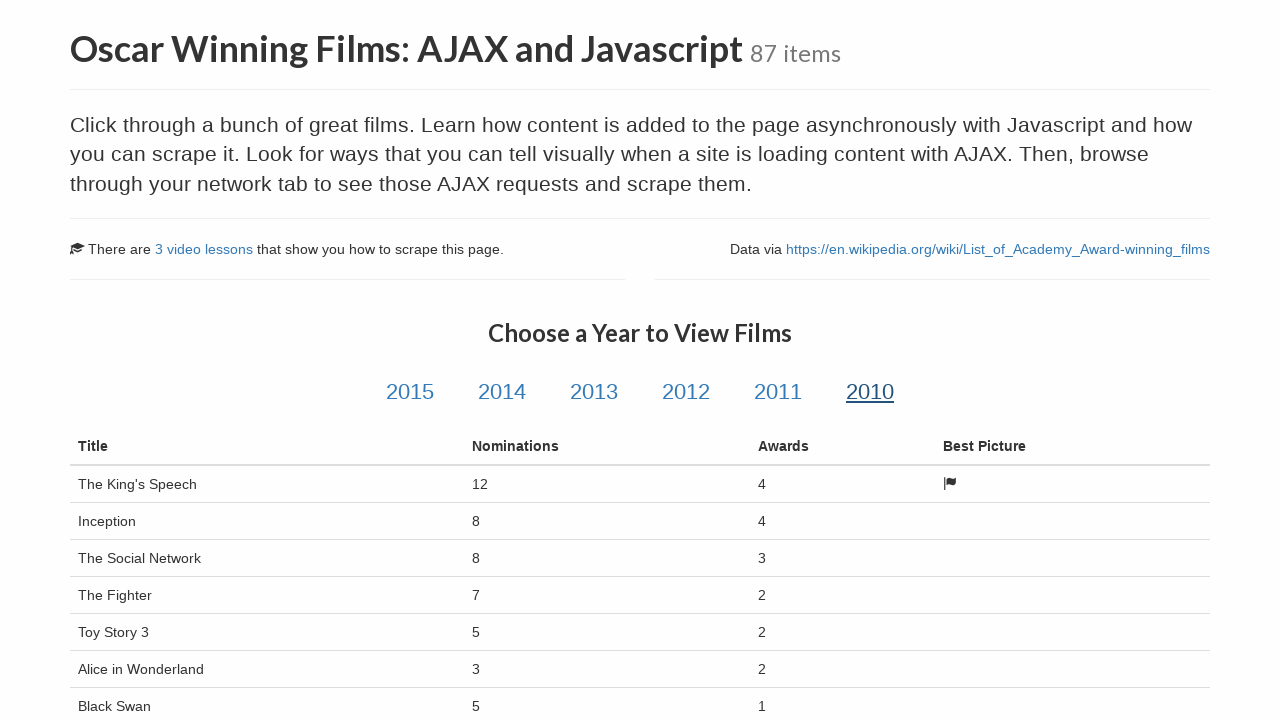

Film nominations column is visible
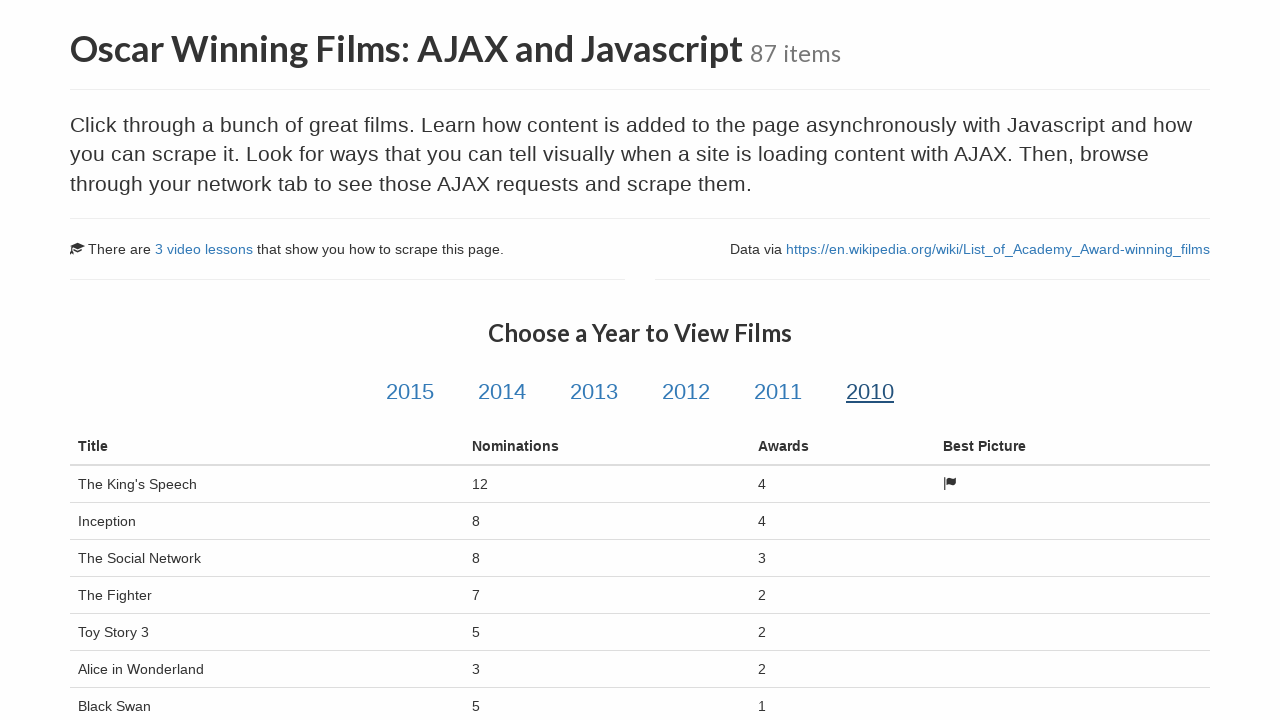

Film awards column is visible
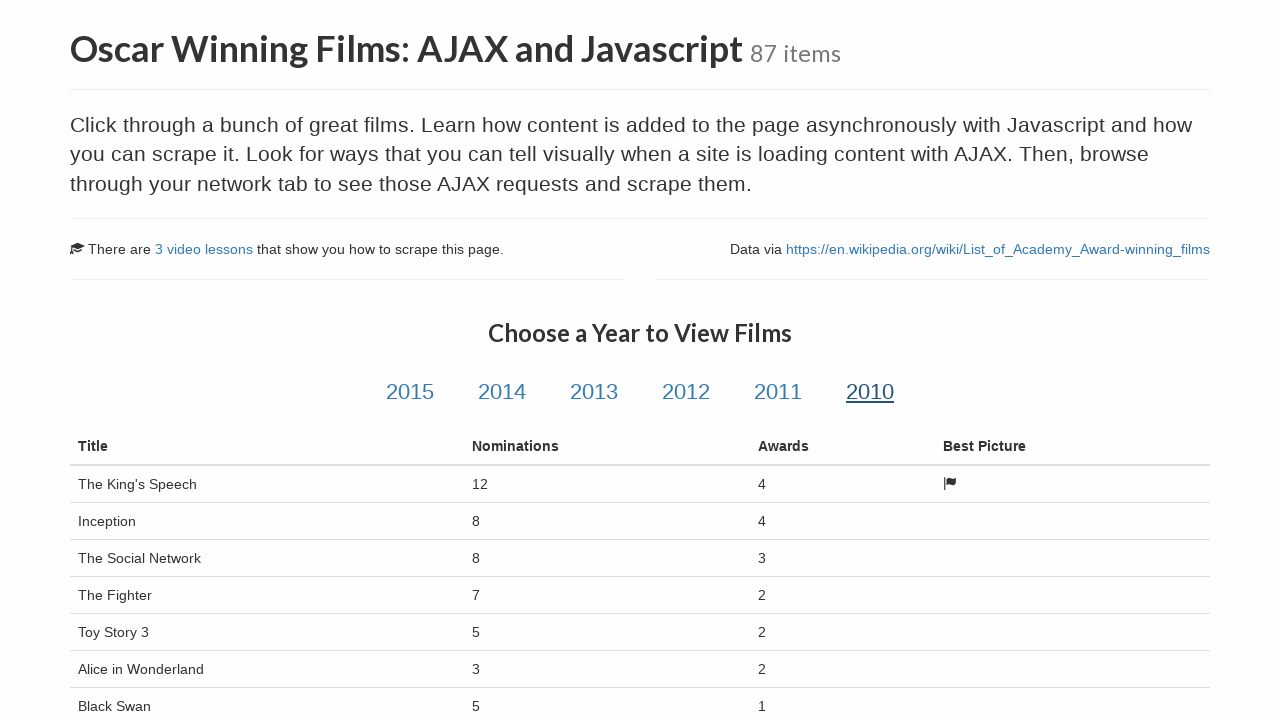

Waited 500ms before loading next year's data
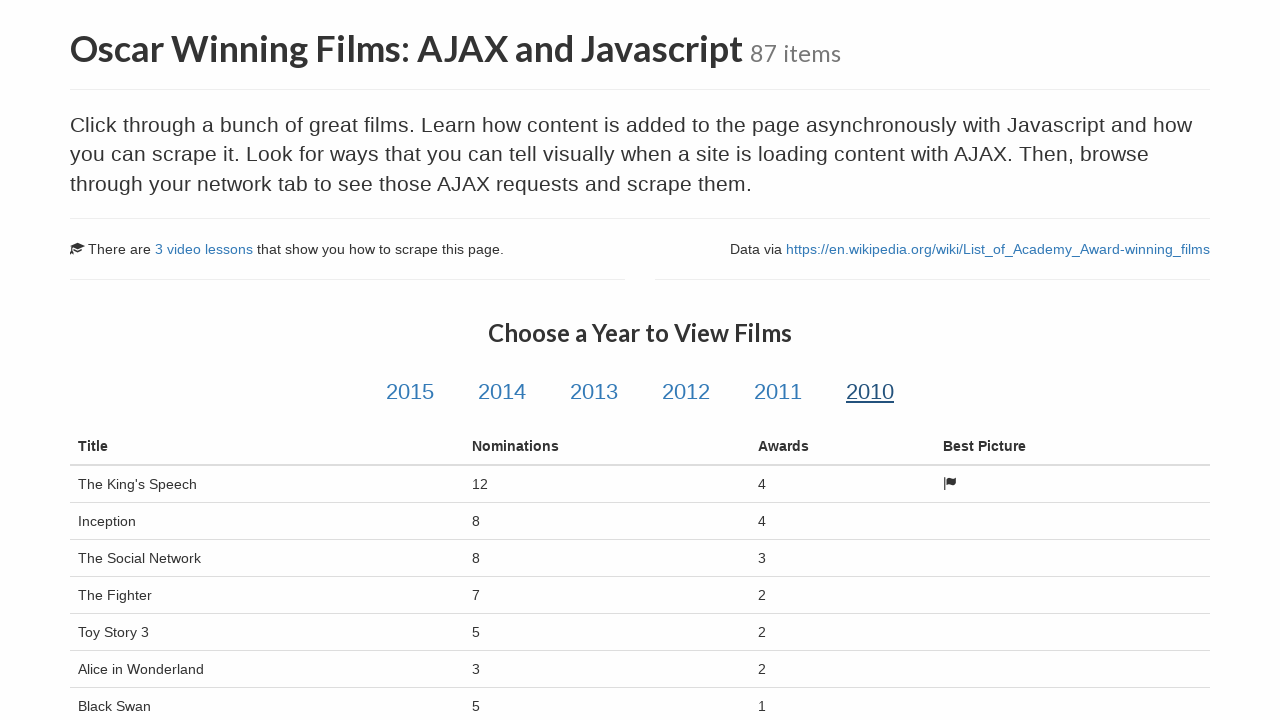

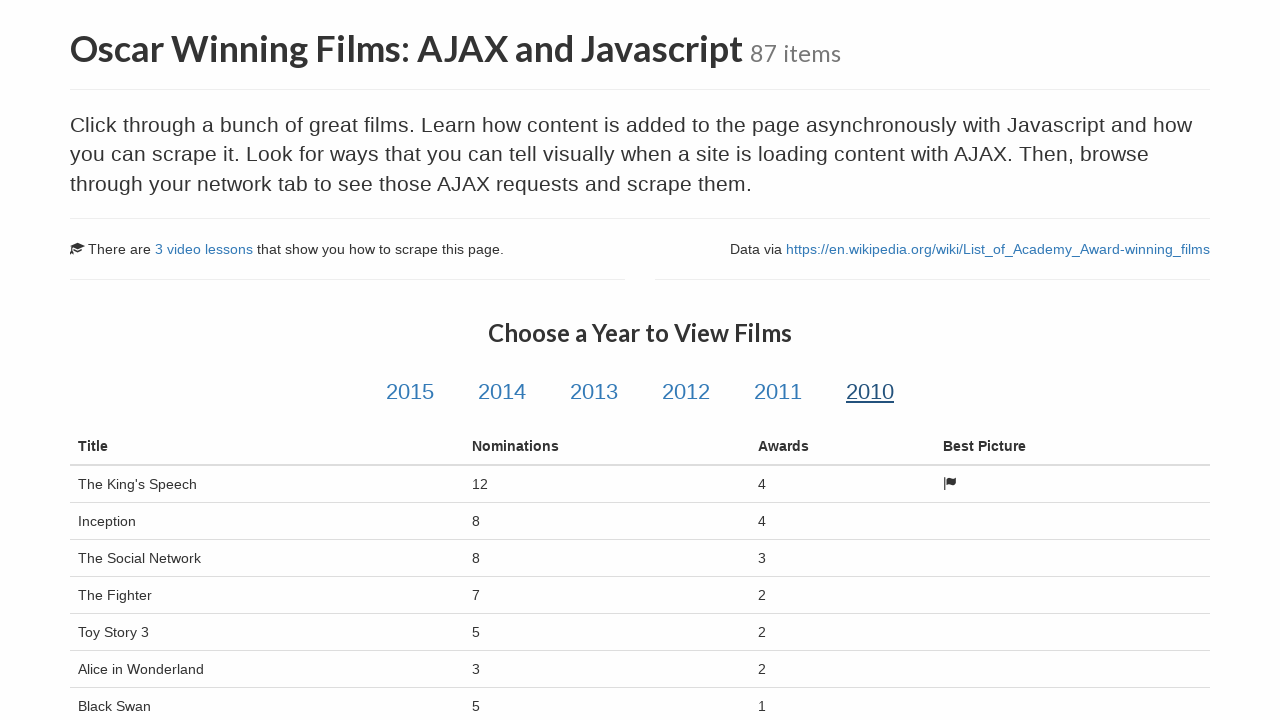